Tests keyboard key press functionality by sending Space and Left Arrow keys to elements on the page and verifying the displayed result text shows the correct key was pressed.

Starting URL: http://the-internet.herokuapp.com/key_presses

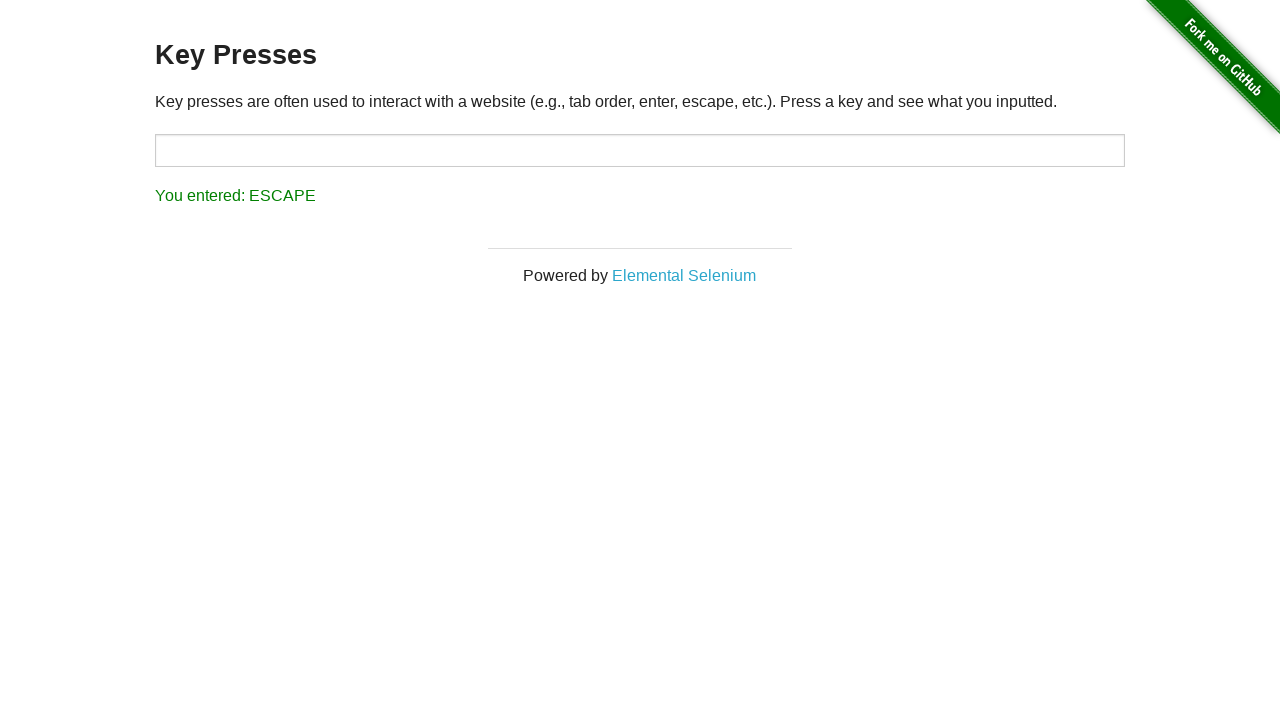

Pressed Space key on target element on #target
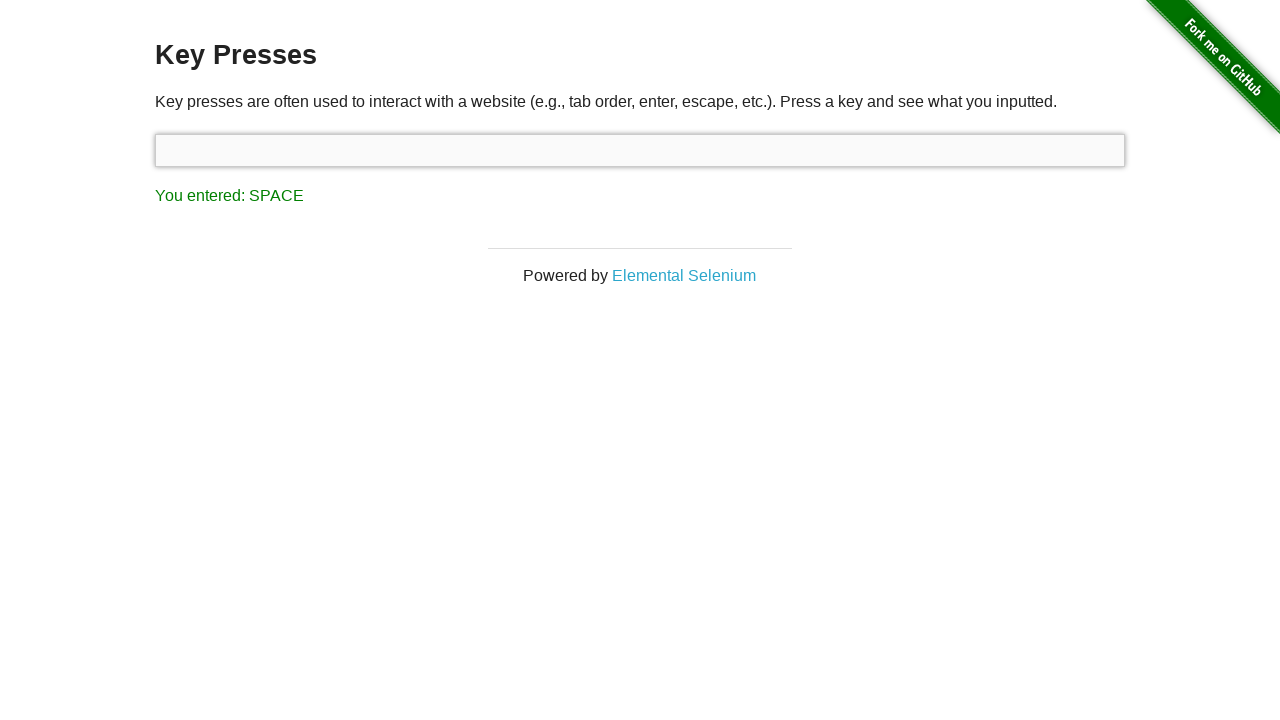

Result element loaded after Space key press
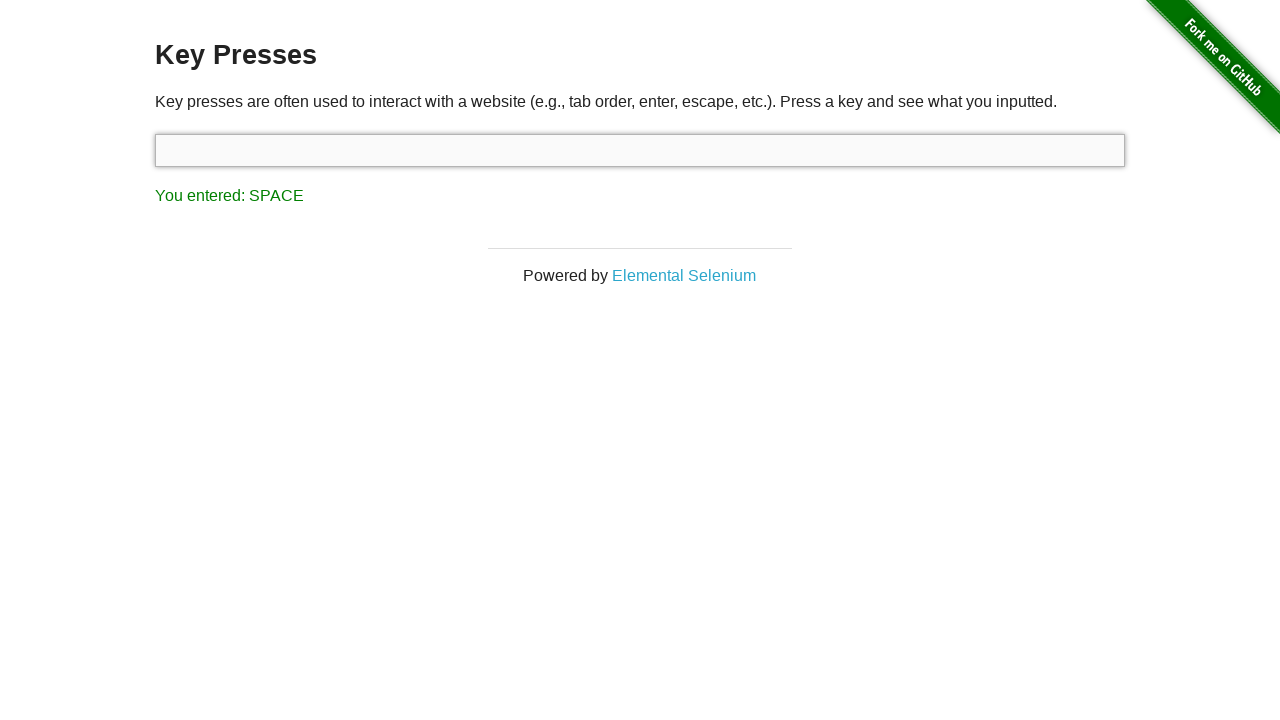

Retrieved result text content
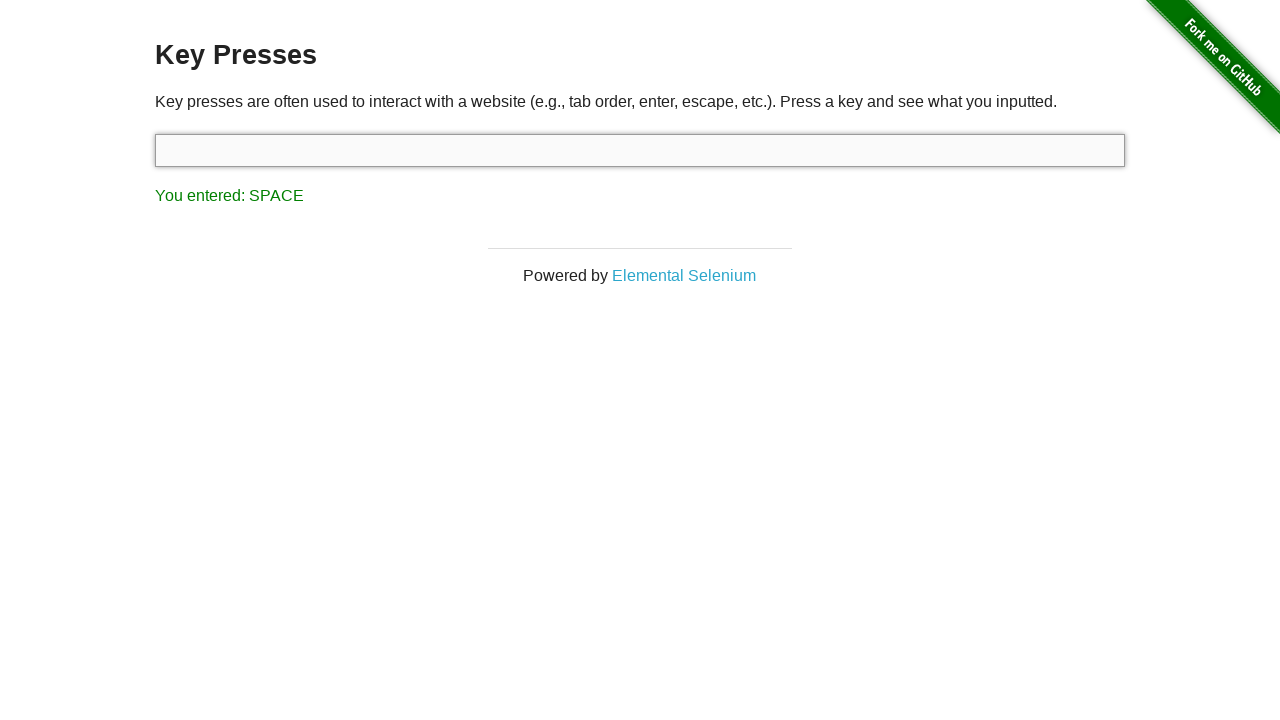

Verified result text shows 'You entered: SPACE'
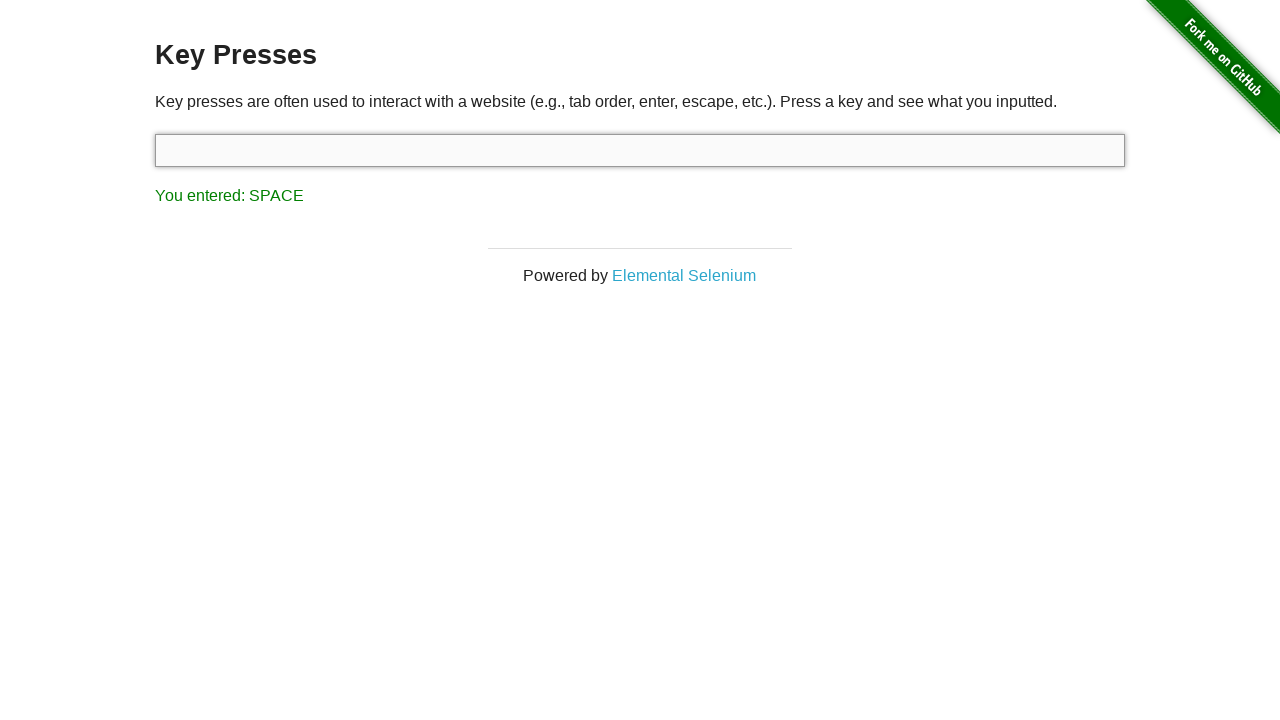

Pressed Left Arrow key
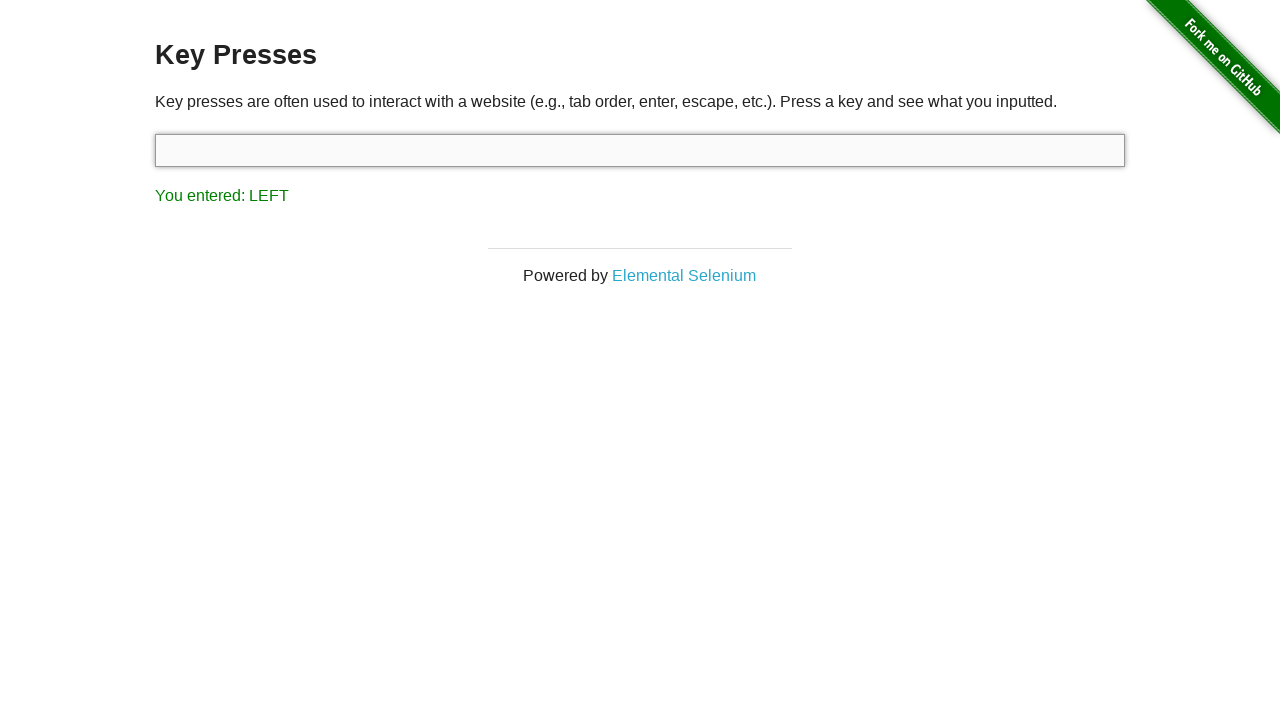

Retrieved result text content after Left Arrow key press
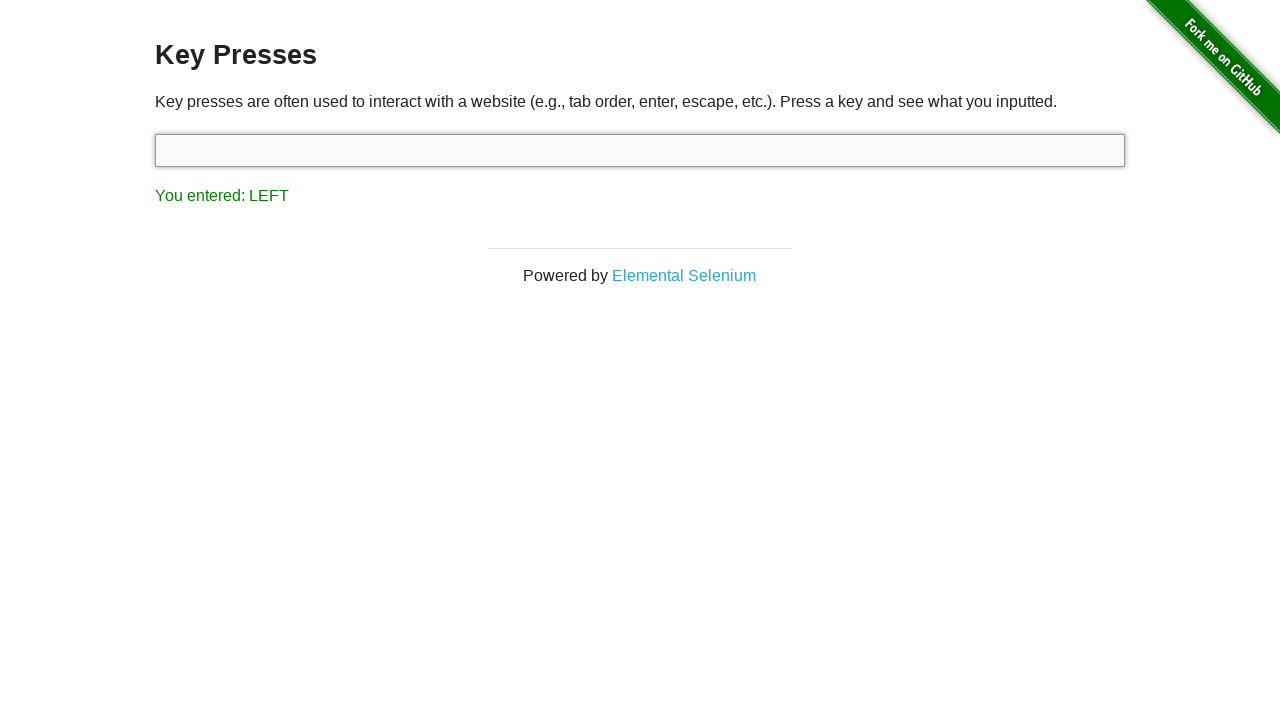

Verified result text shows 'You entered: LEFT'
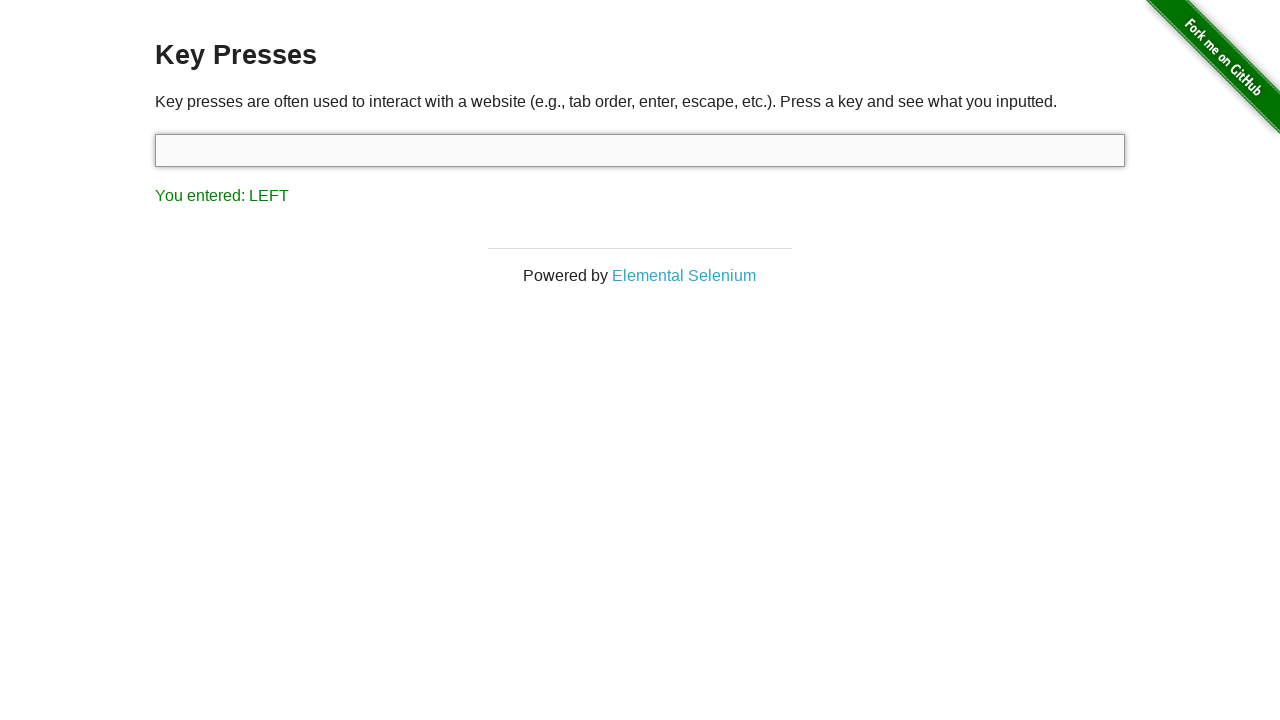

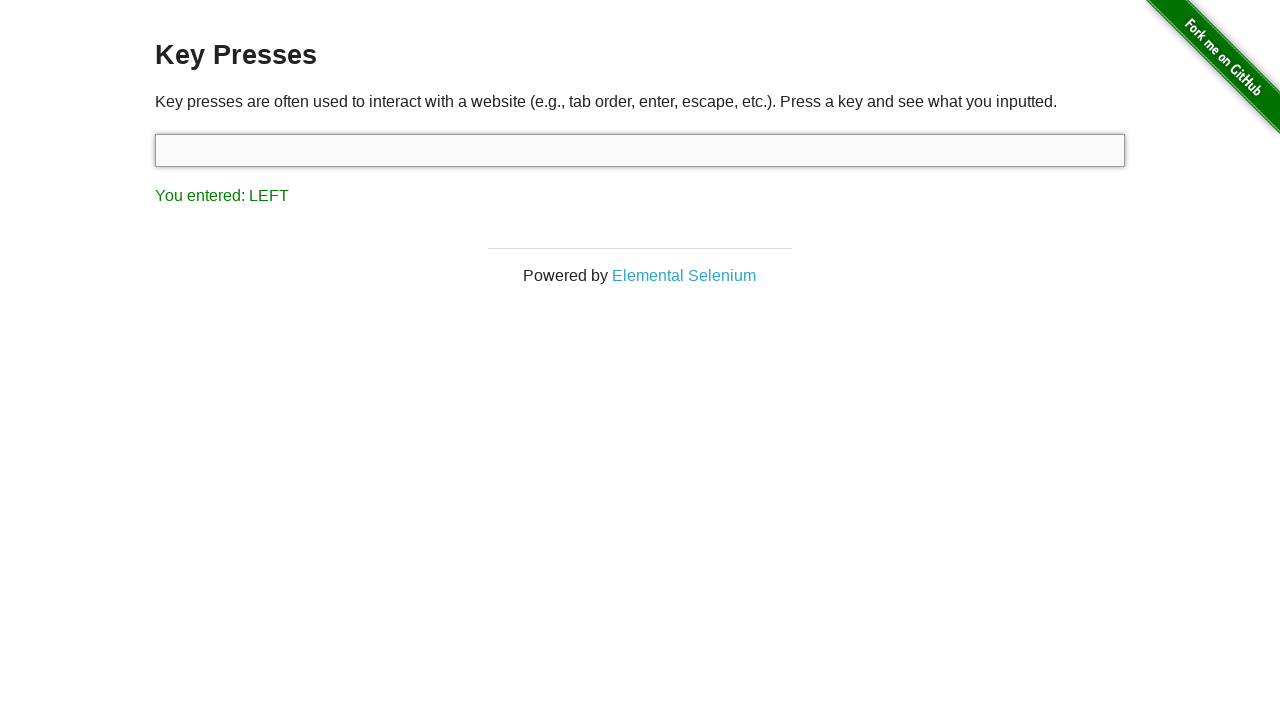